Tests that a button becomes visible within 5 seconds after page load

Starting URL: https://demoqa.com/dynamic-properties

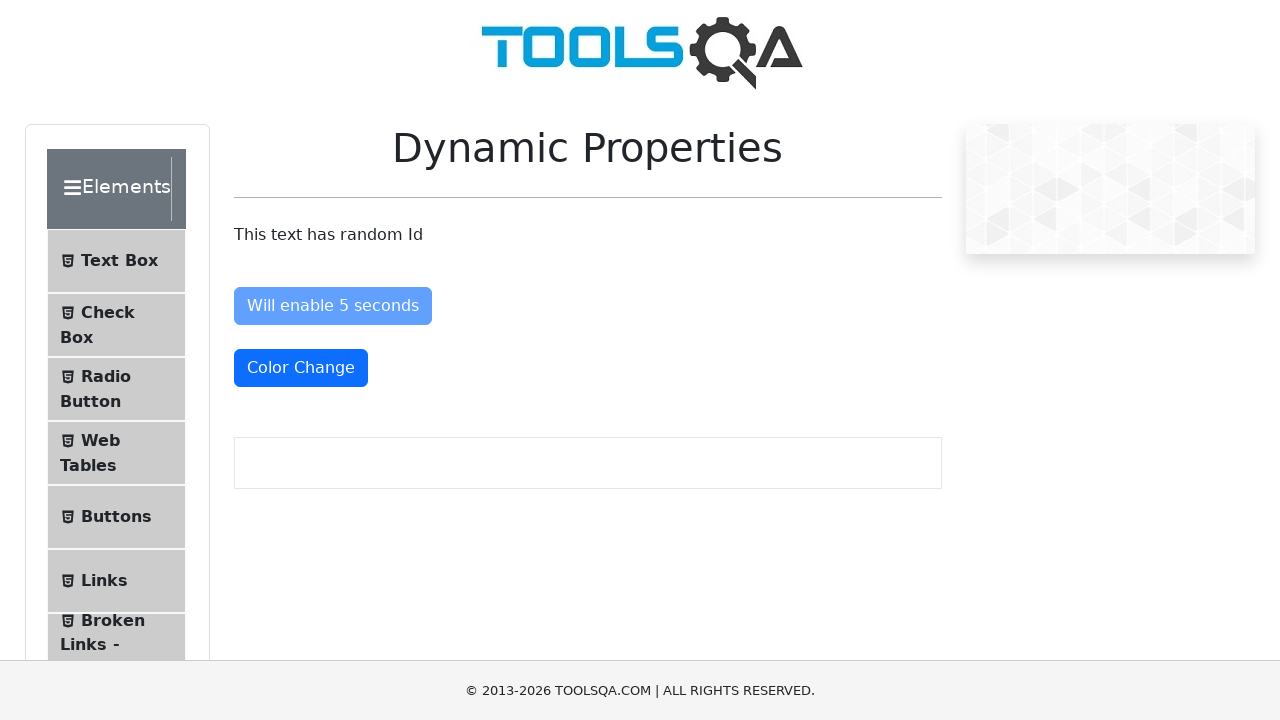

Navigated to https://demoqa.com/dynamic-properties
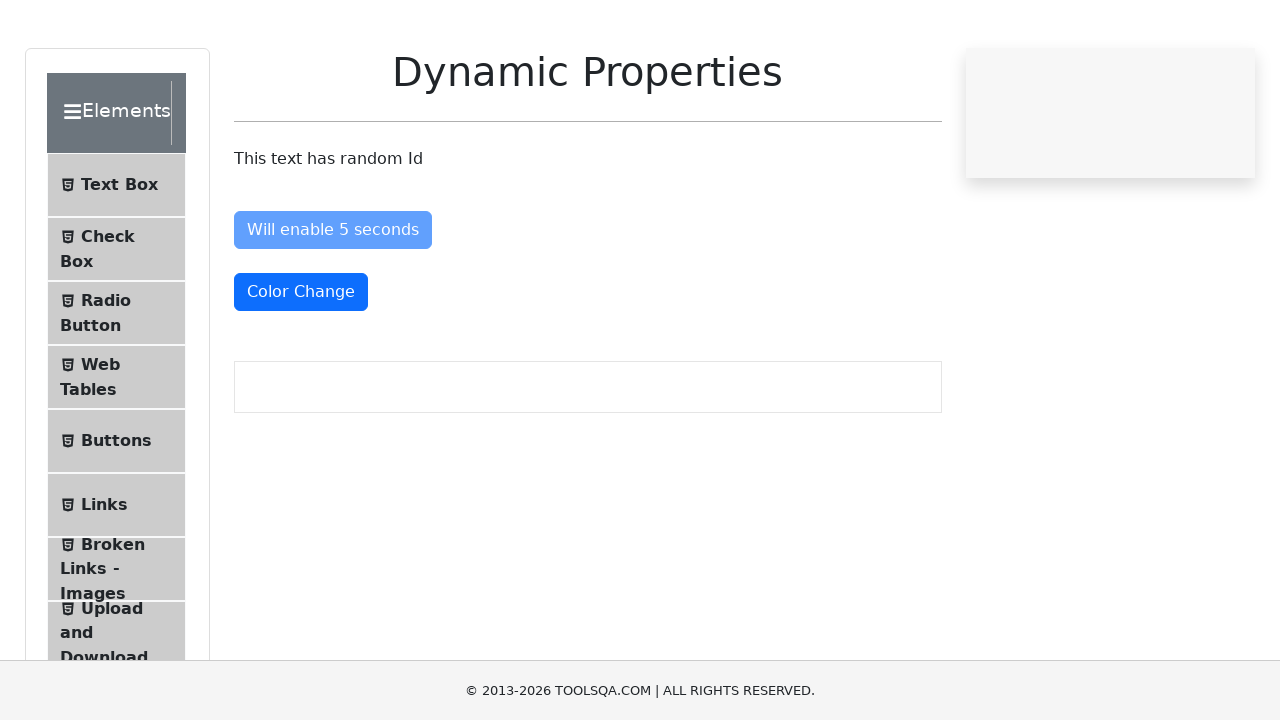

Button #visibleAfter became visible within 5 seconds
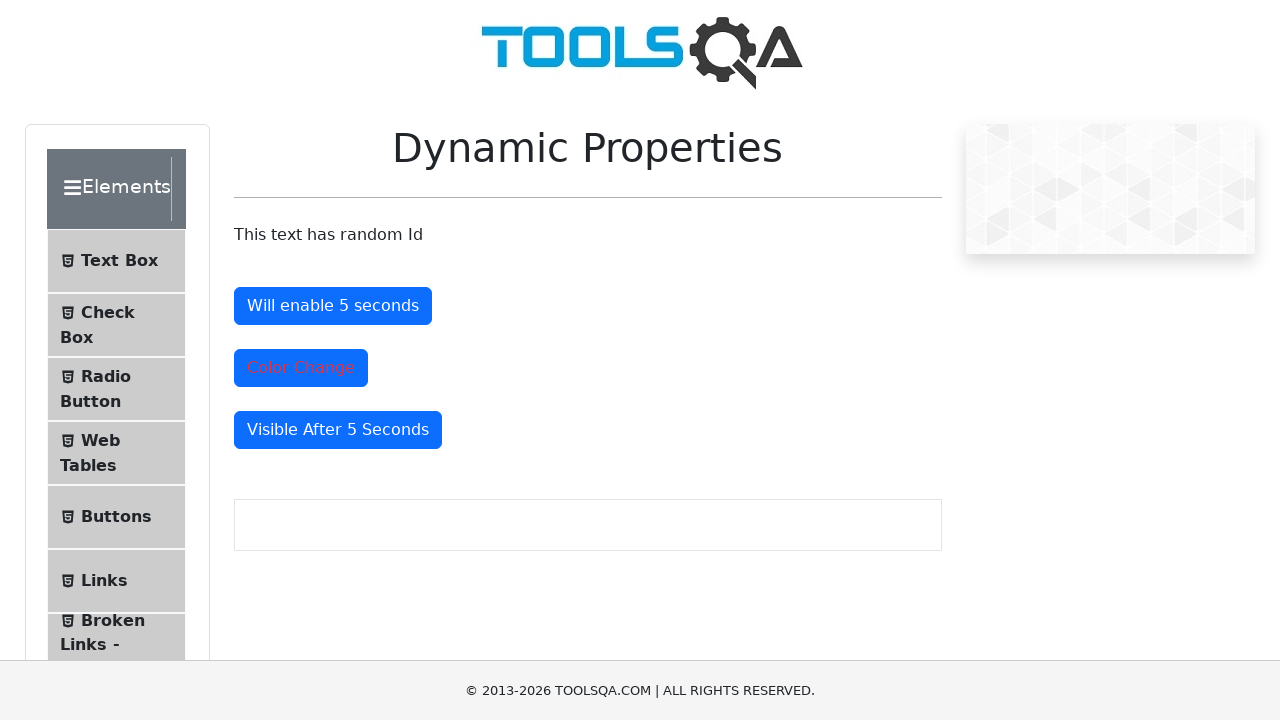

Verified that button #visibleAfter is visible
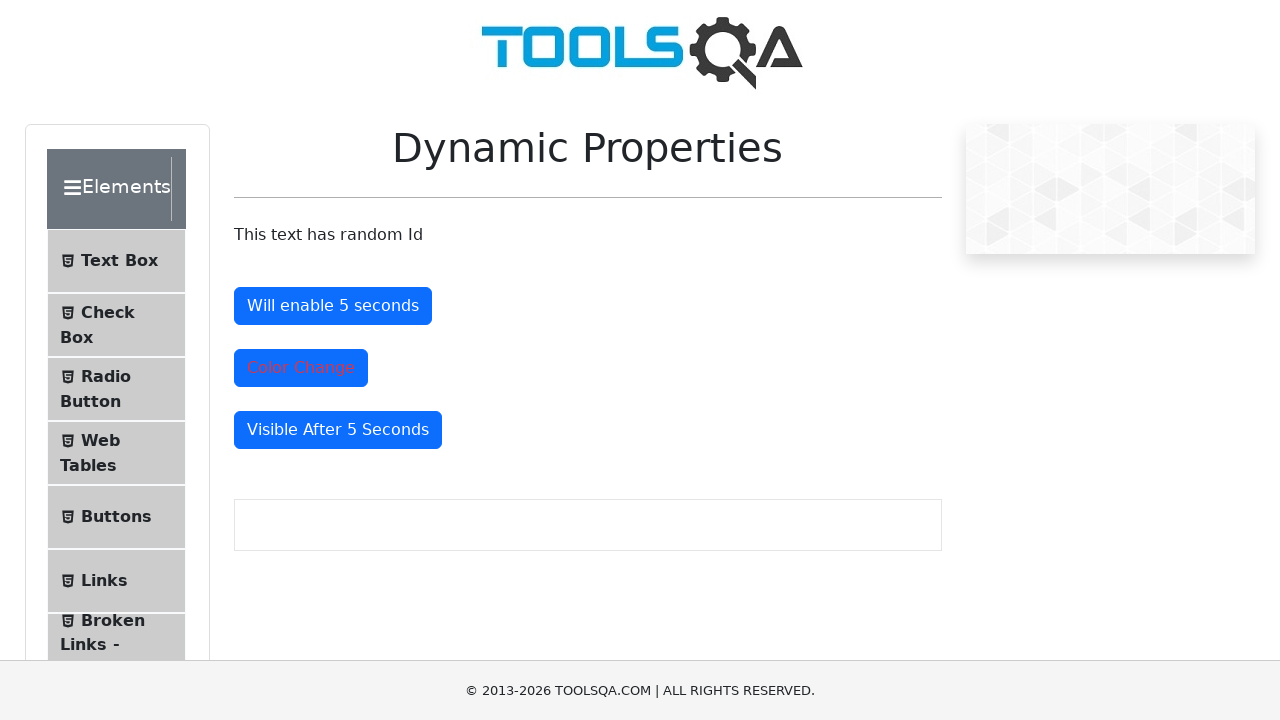

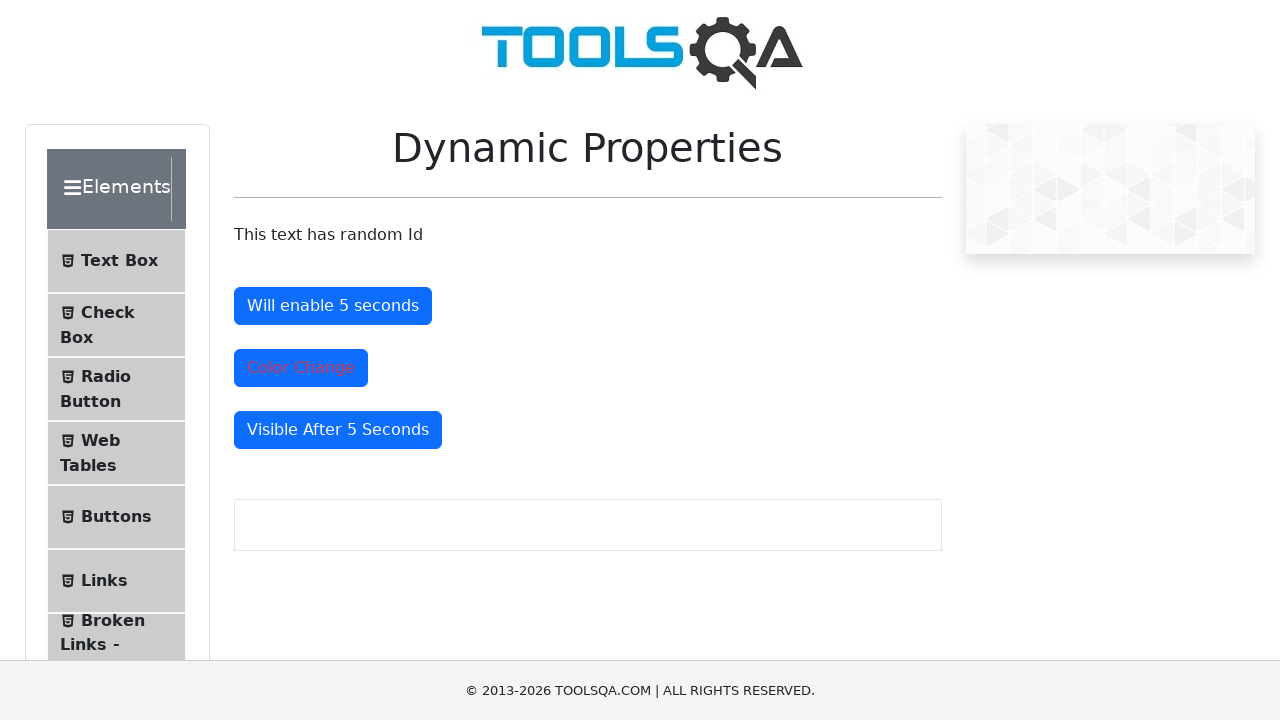